Navigates to a shopping demo page and clicks on the Partners link in the navigation menu

Starting URL: https://www.shopsite.com/demo.html

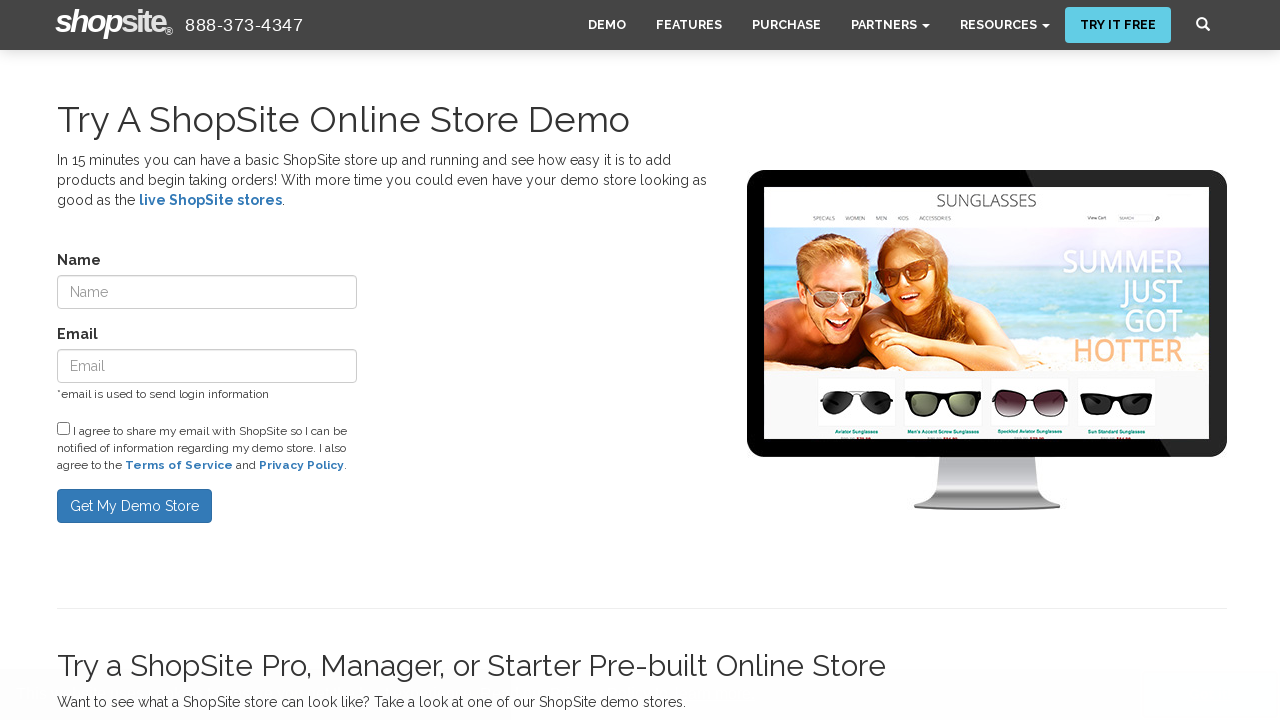

Navigated to shopping demo page
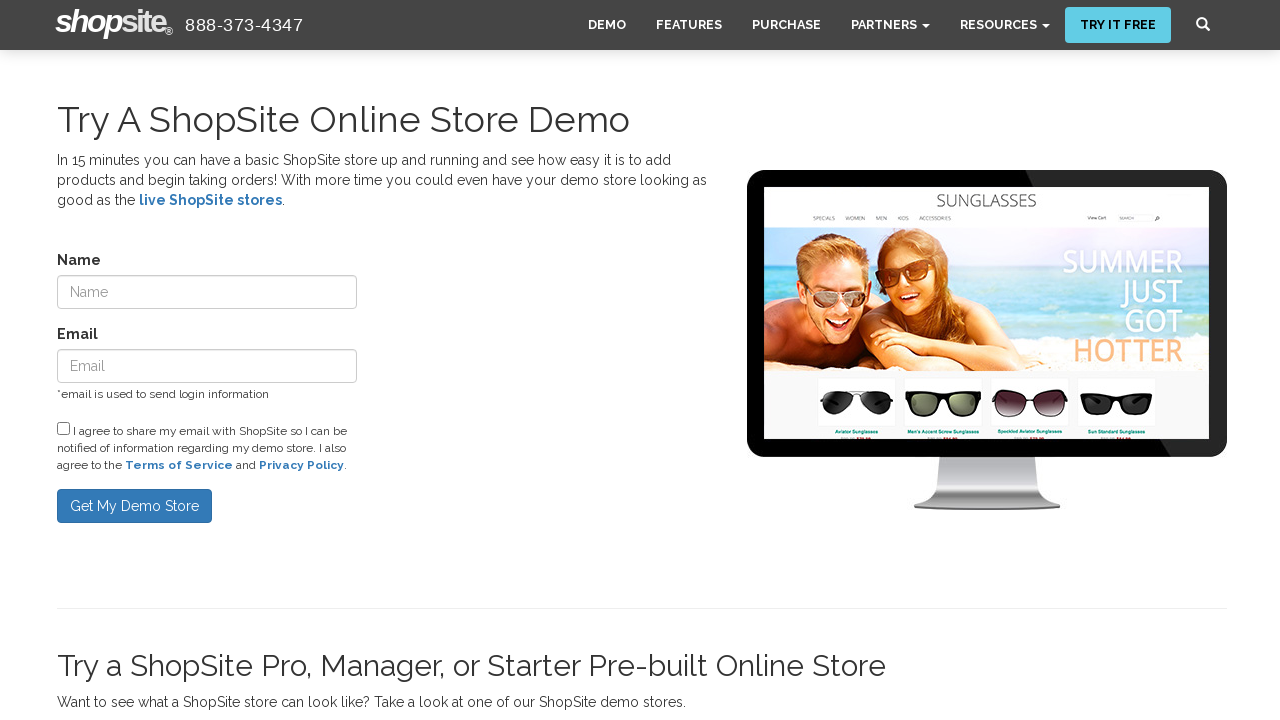

Clicked on Partners link in navigation menu at (890, 25) on xpath=//*[@id='bs-example-navbar-collapse-1']/ul/li[4]/a
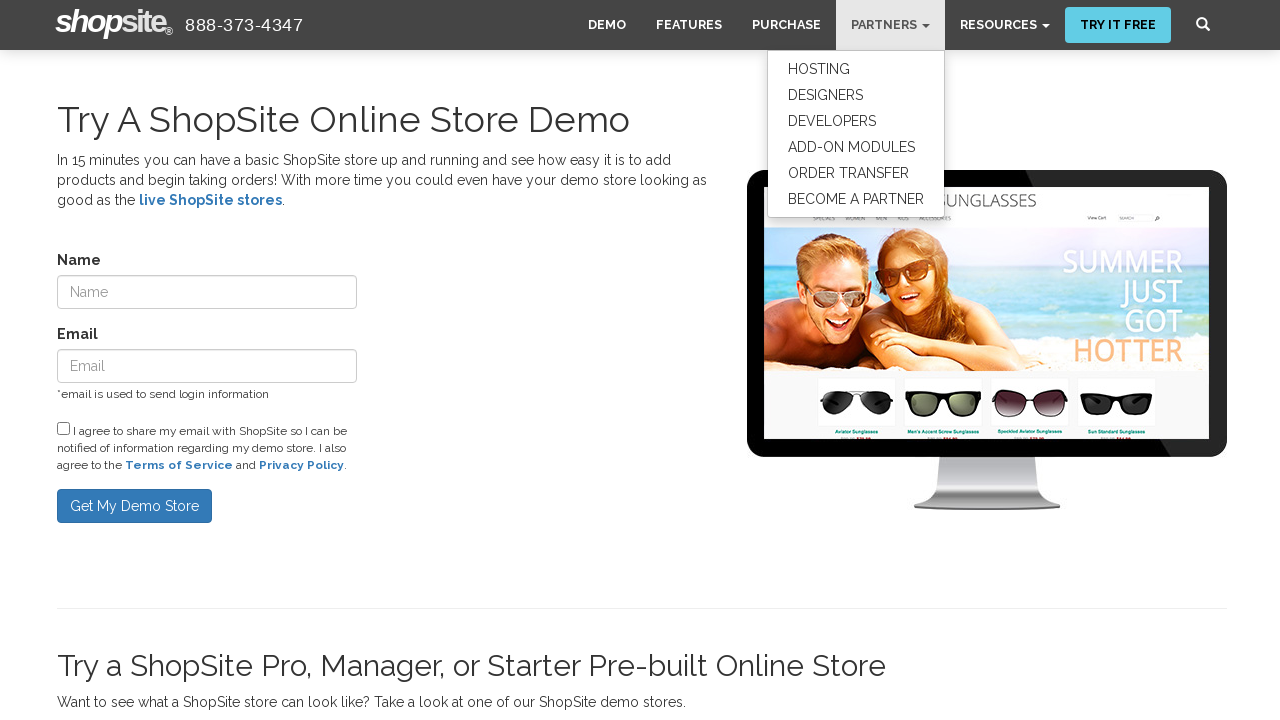

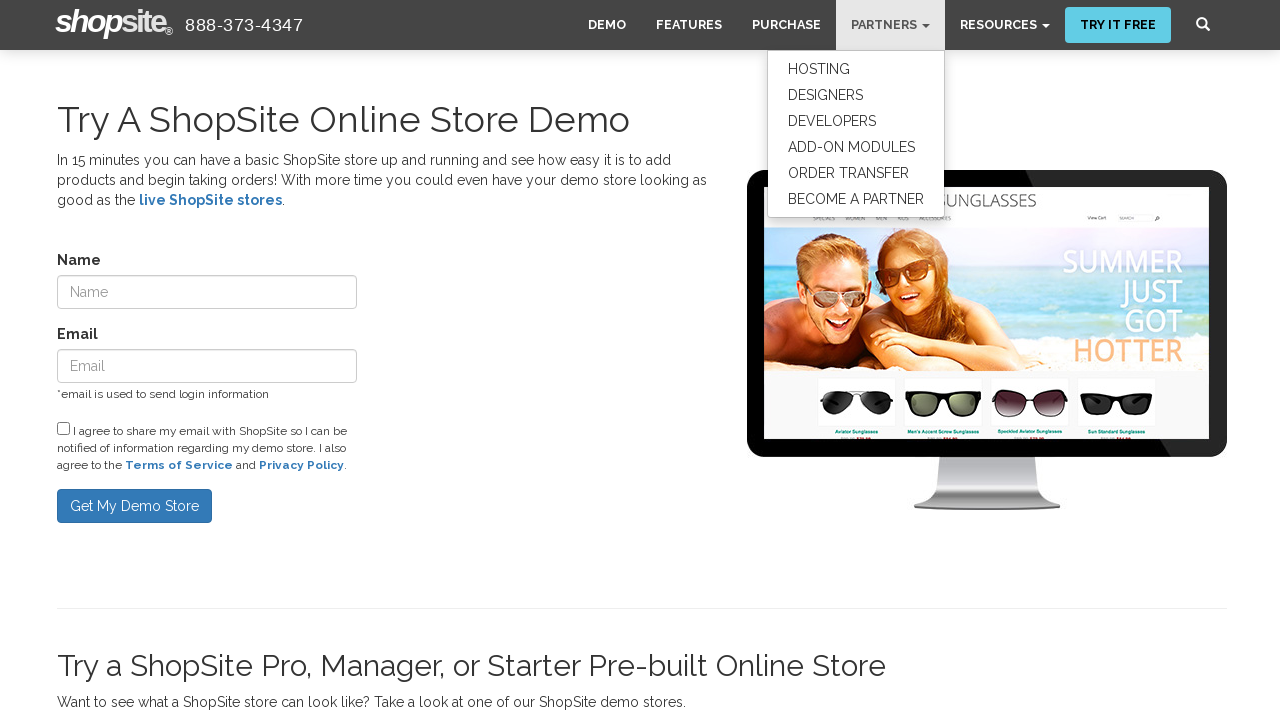